Tests form interactions on an Angular practice page by checking checkboxes, selecting options from dropdowns, filling password field, submitting the form, and then navigating to shop to add a product to cart.

Starting URL: https://rahulshettyacademy.com/angularpractice/

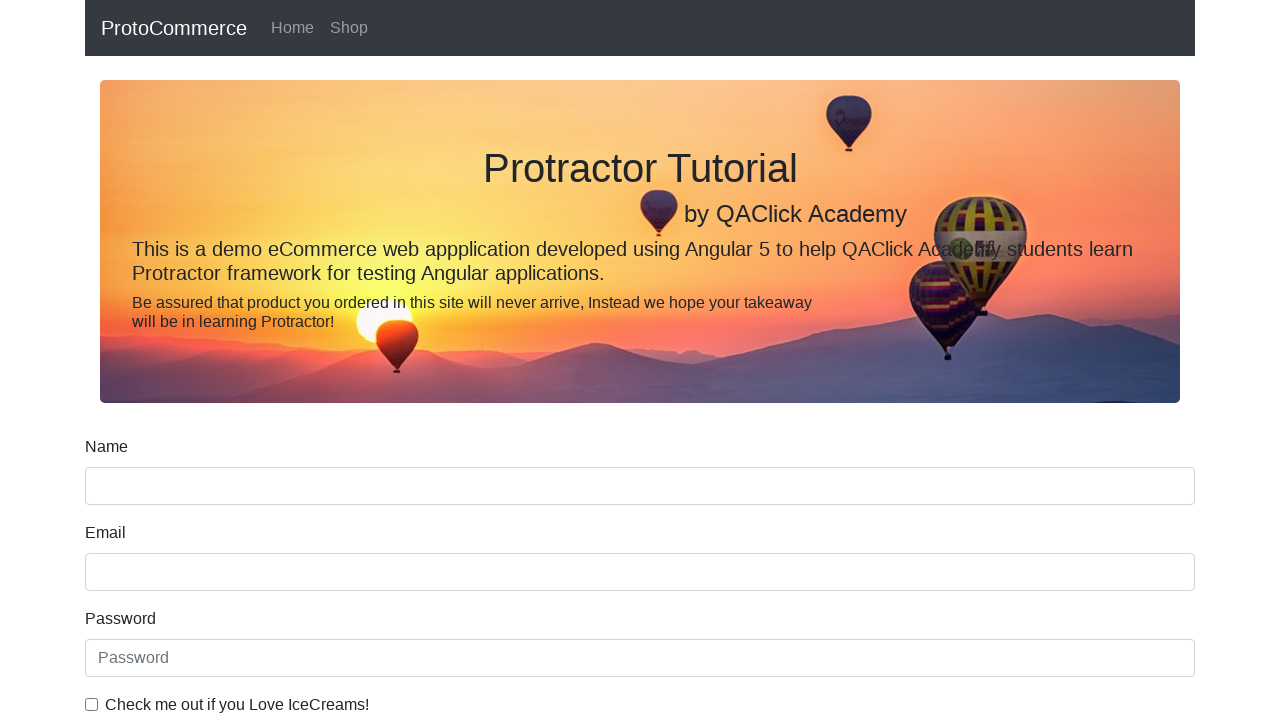

Checked the ice cream checkbox at (92, 704) on internal:label="Check me out if you Love IceCreams!"i
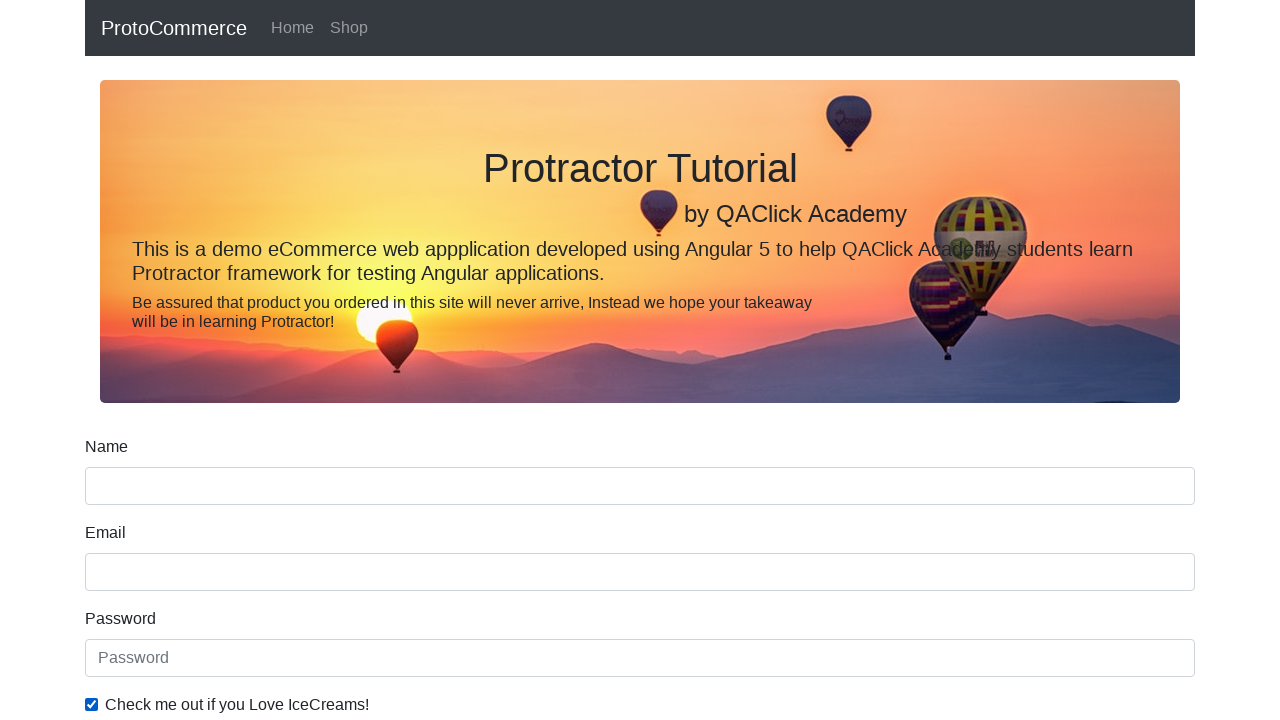

Selected the Employed radio button at (326, 360) on internal:label="Employed"i
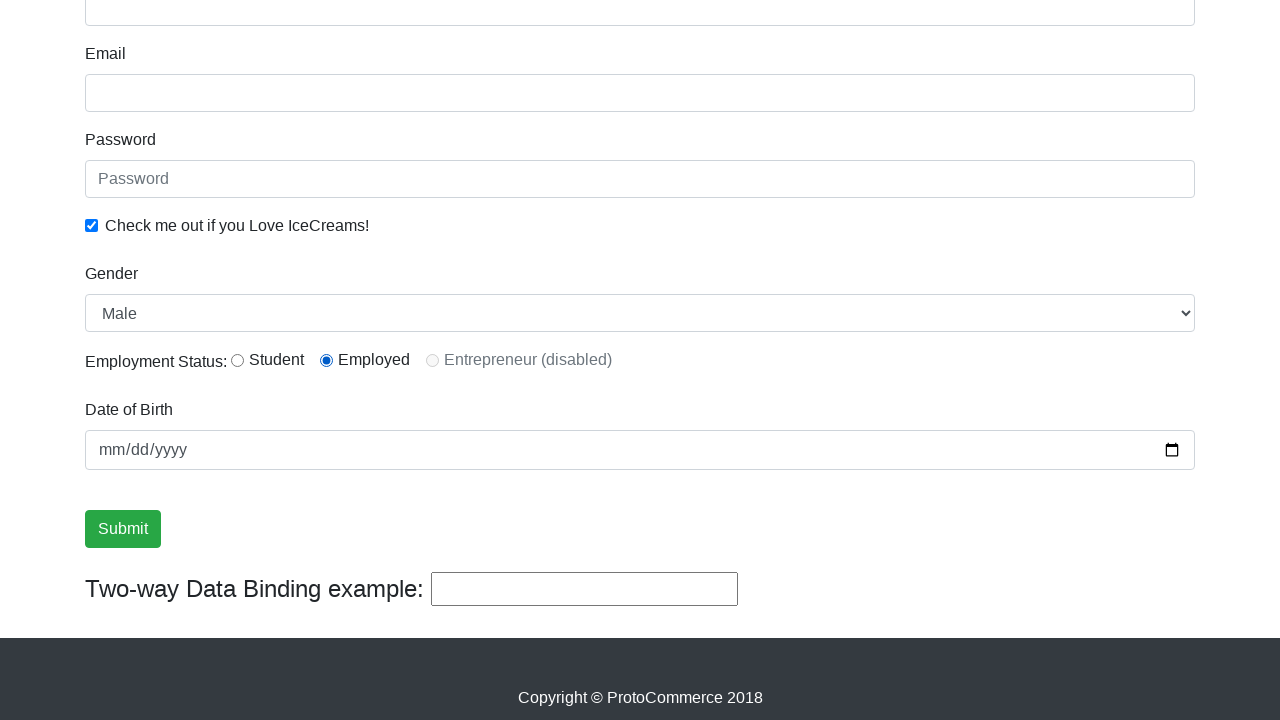

Selected Female from Gender dropdown on internal:label="Gender"i
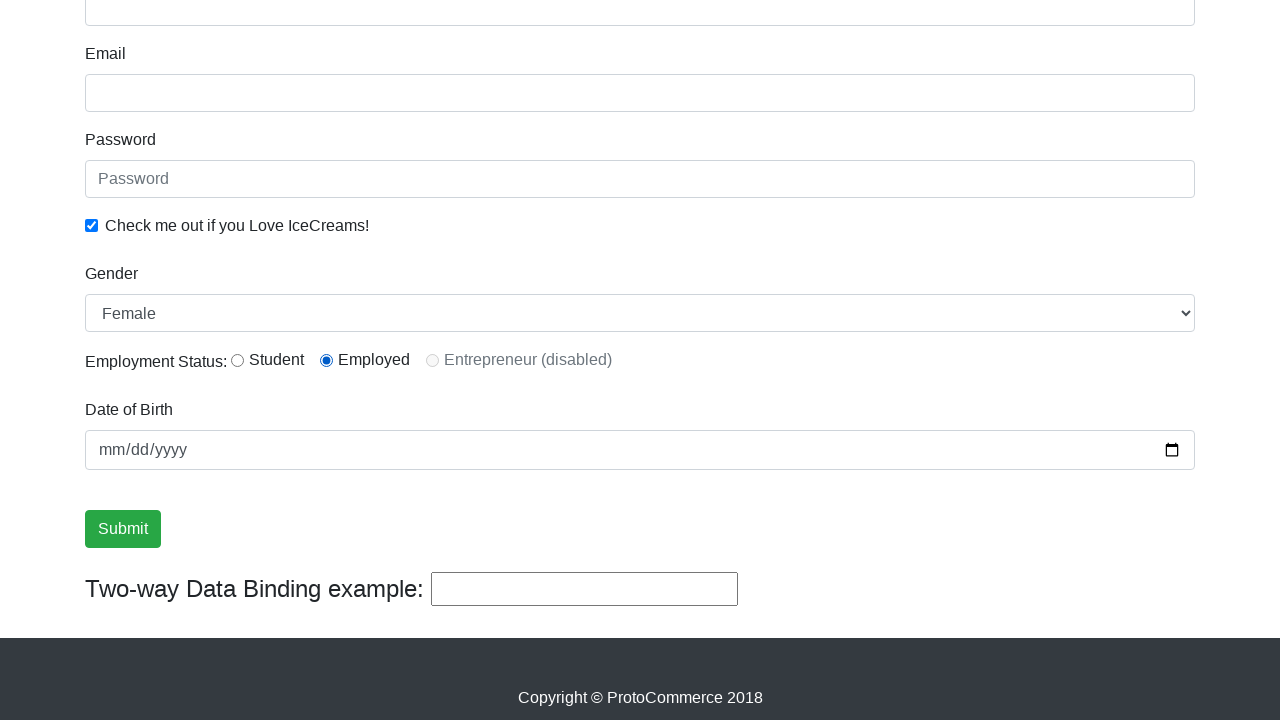

Filled password field with 'one@123' on internal:attr=[placeholder="Password"i]
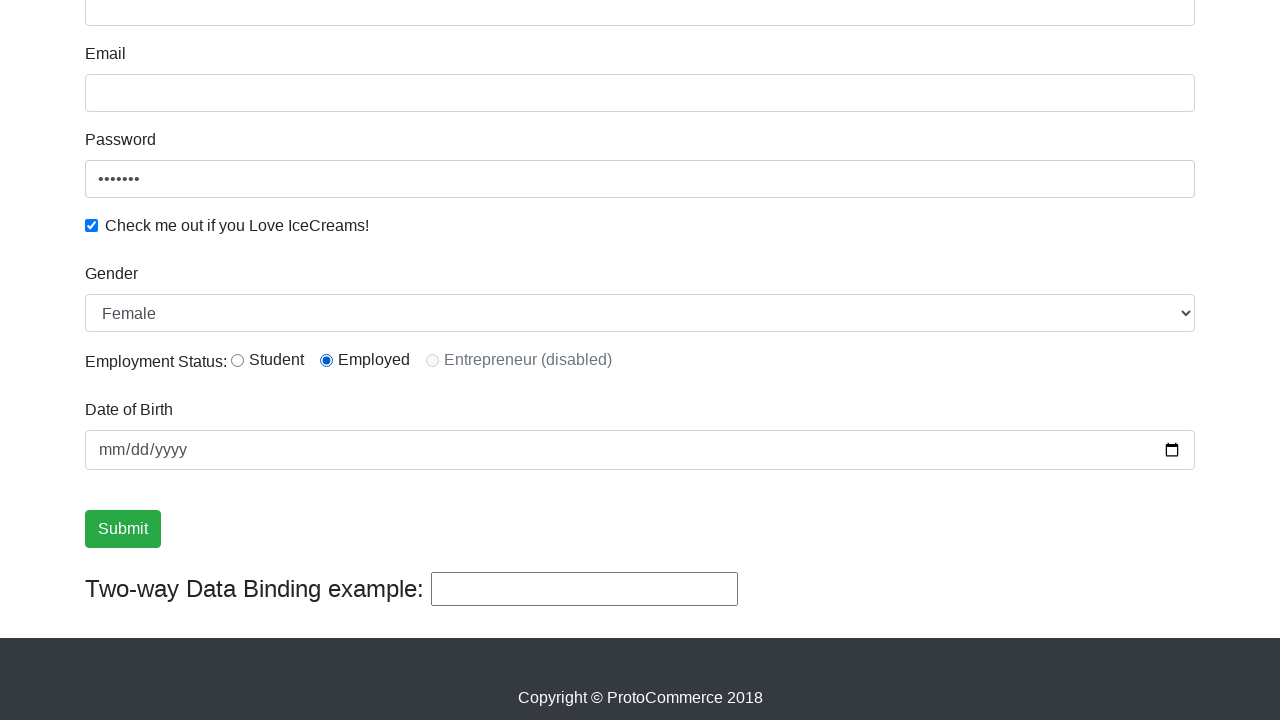

Clicked Submit button to submit the form at (123, 529) on internal:role=button[name="Submit"i]
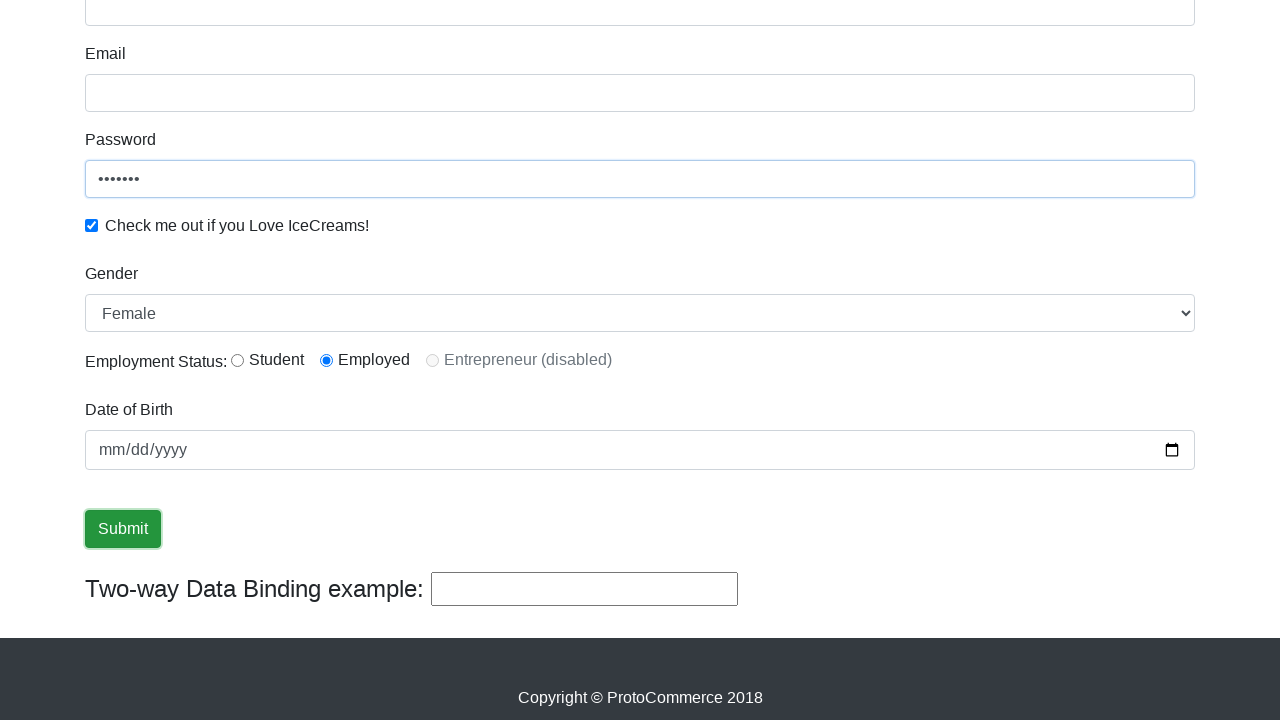

Form submission success message appeared
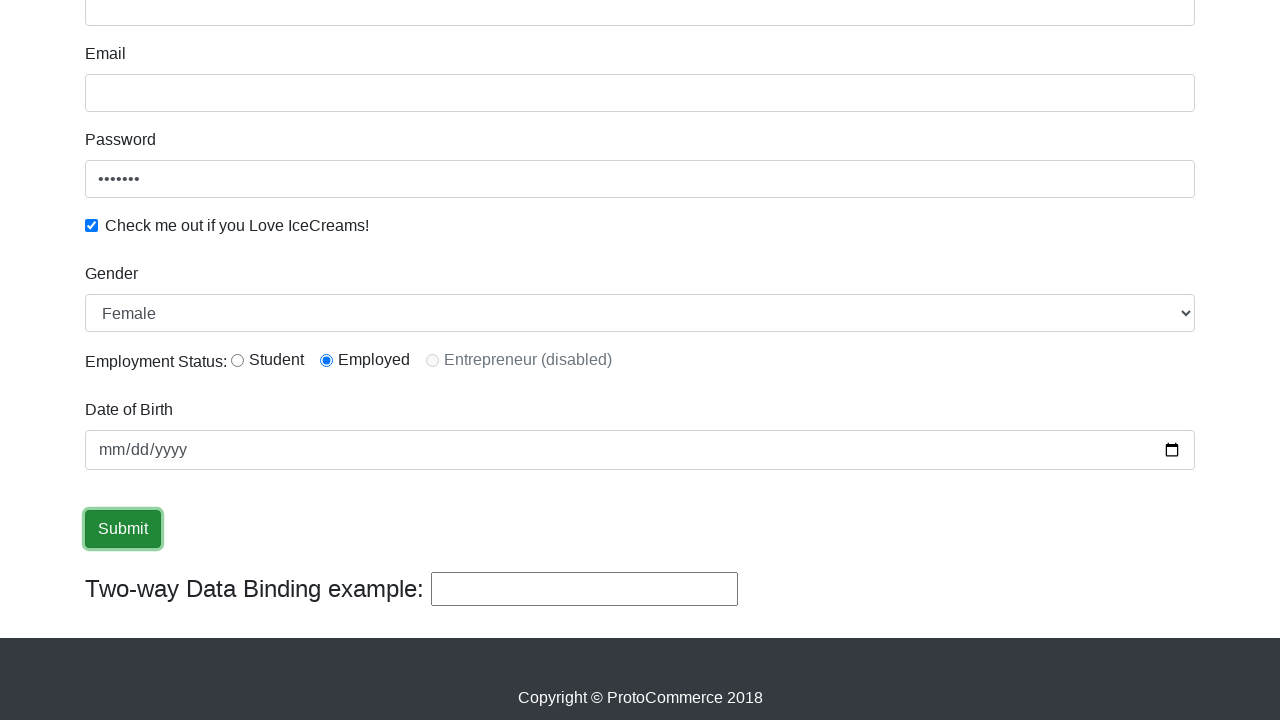

Clicked Shop link to navigate to shop page at (349, 28) on internal:role=link[name="Shop"i]
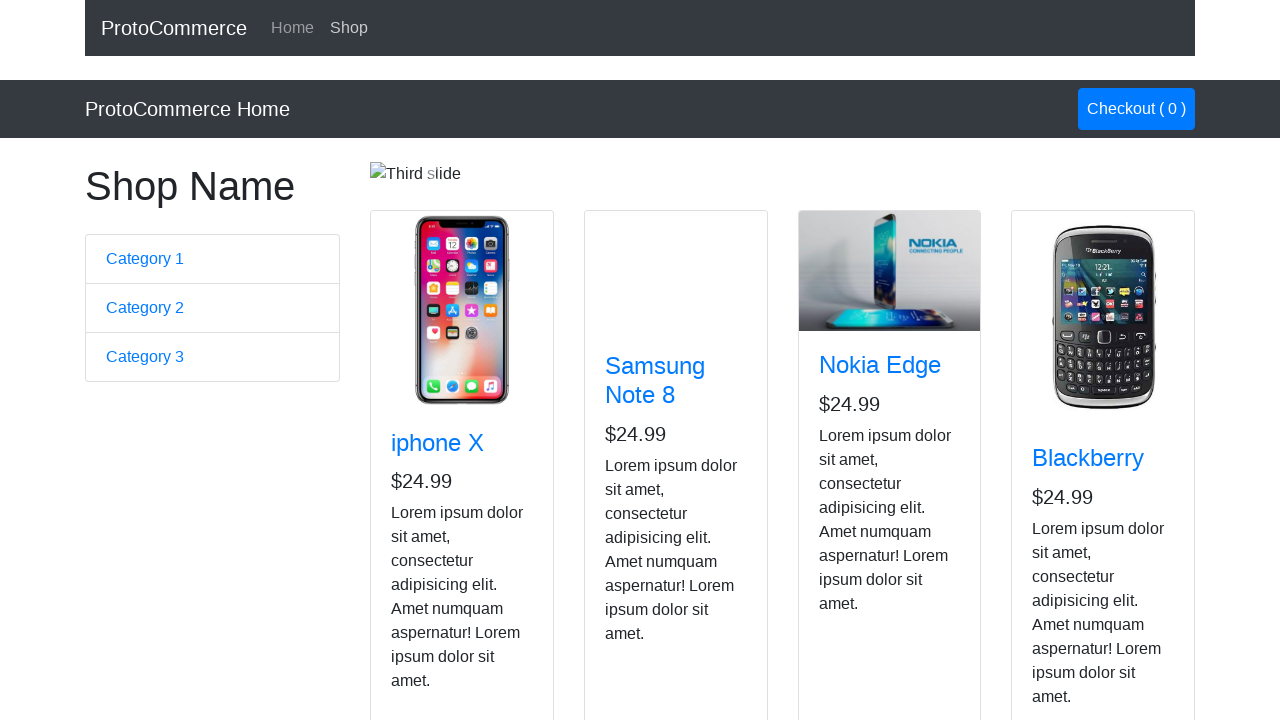

Clicked Add button for Blackberry product to add to cart at (1068, 528) on app-card >> internal:has-text="Blackberry"i >> internal:role=button[name="Add"i]
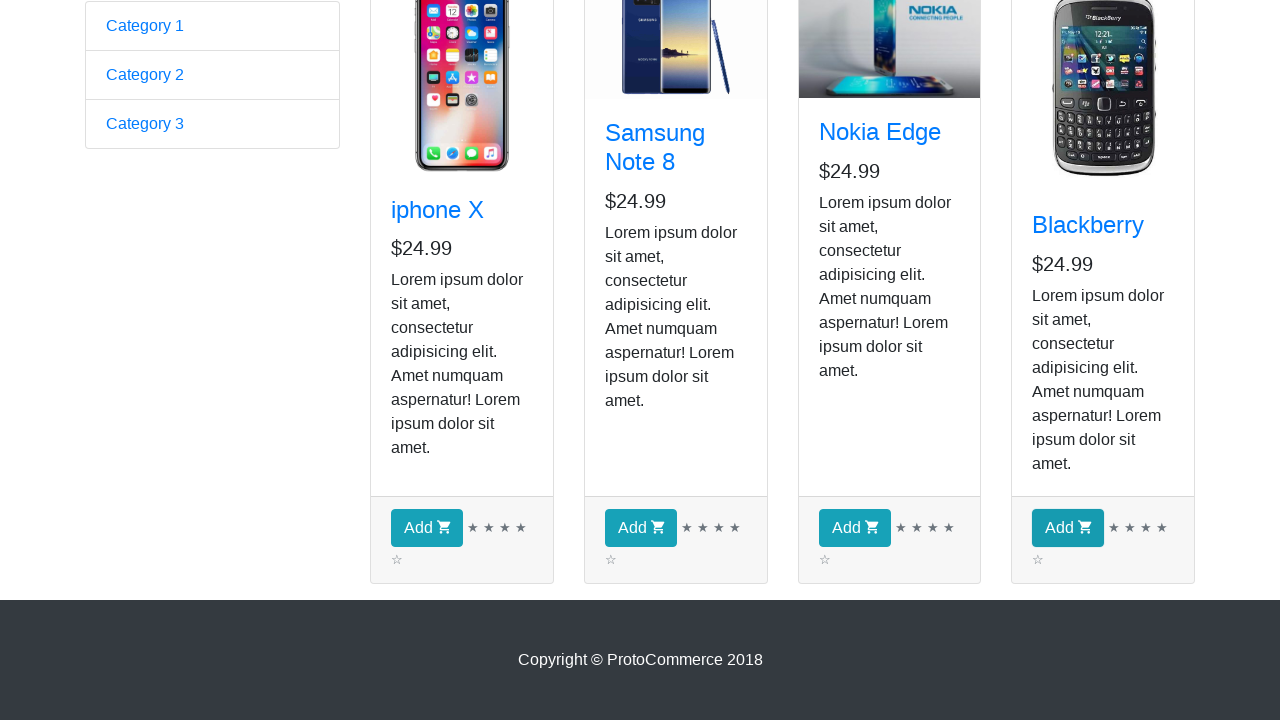

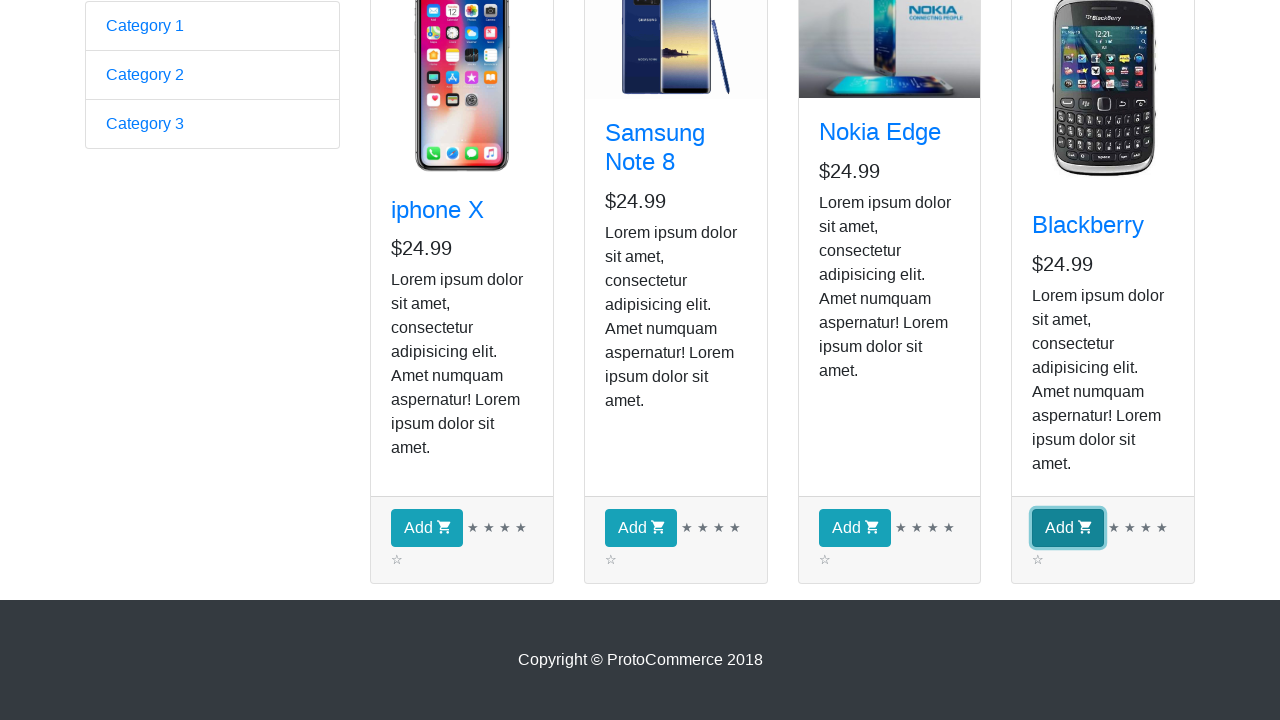